Navigates to the Applitools demo page and clicks the login button to proceed to the app window (demo site that doesn't require actual credentials)

Starting URL: https://demo.applitools.com

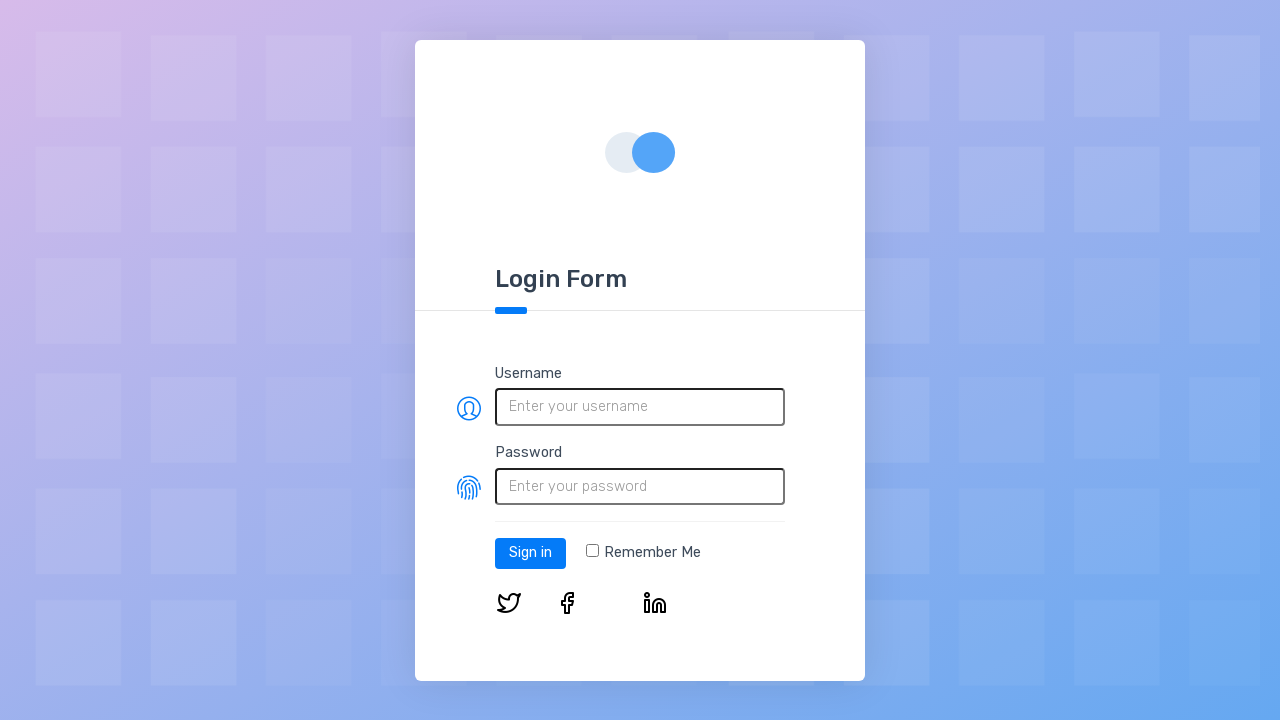

Login button selector loaded on Applitools demo page
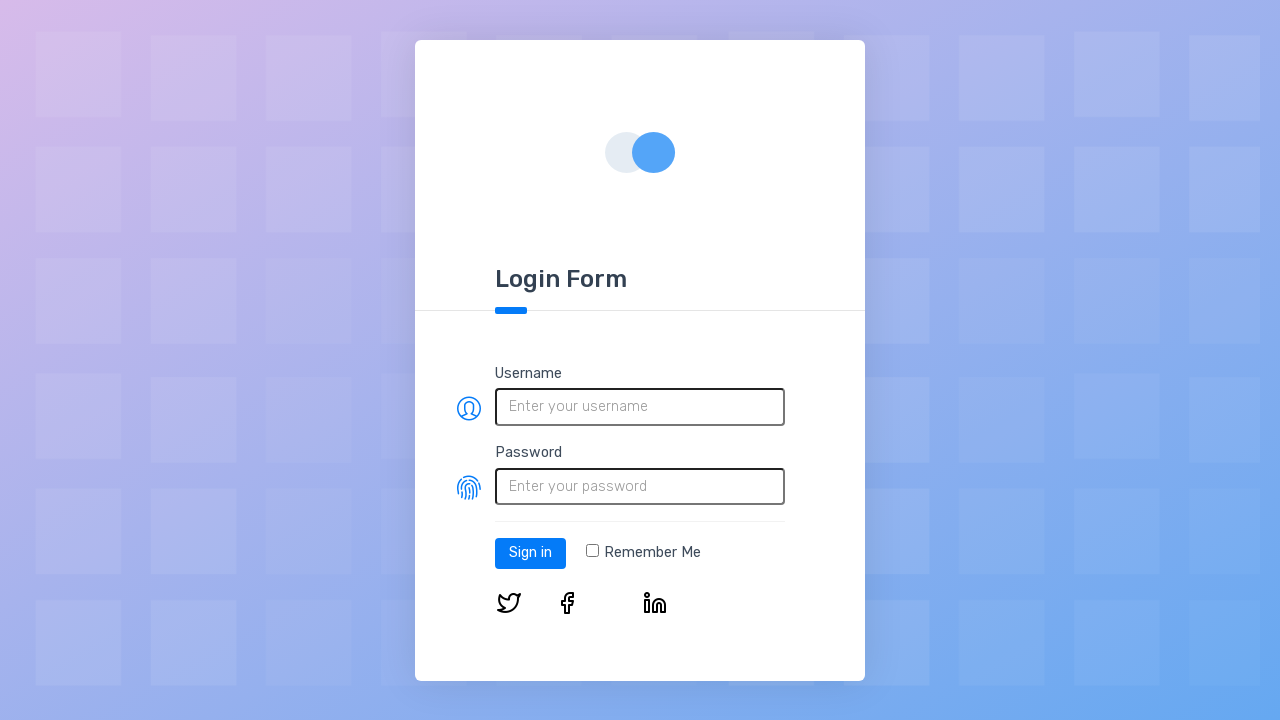

Clicked the login button to proceed to app window at (530, 553) on #log-in
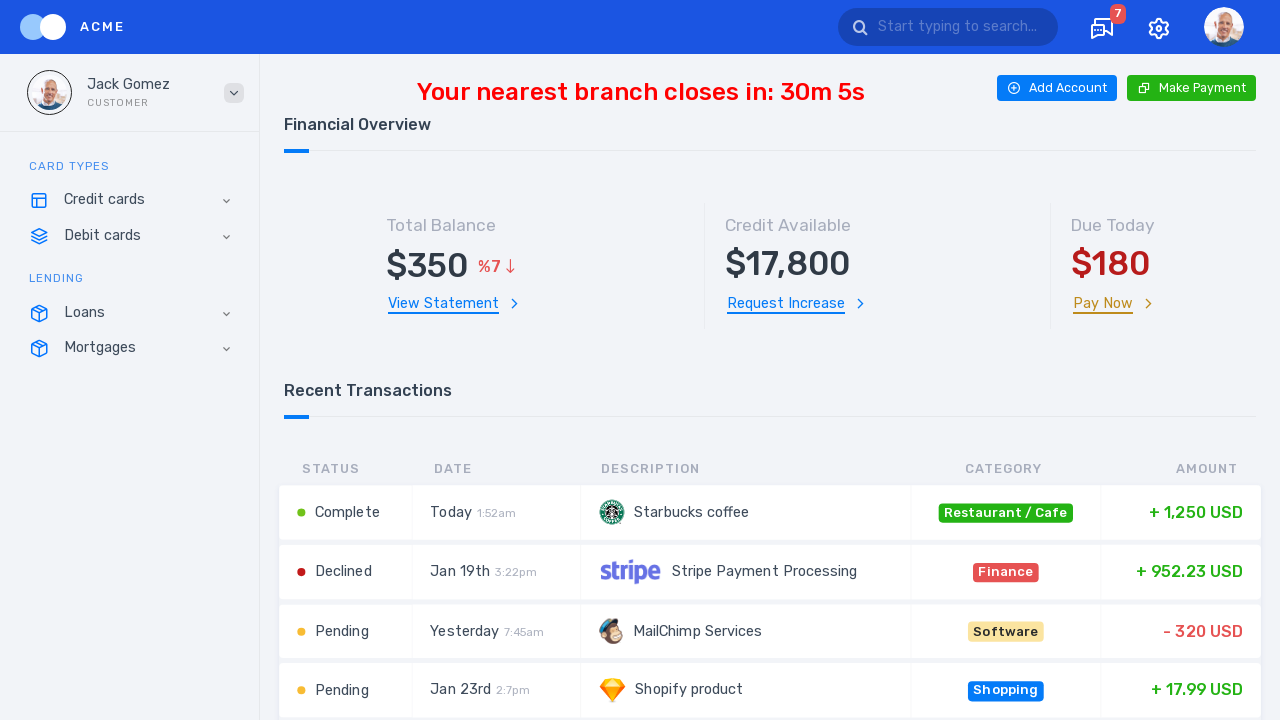

App window loaded after login (network idle)
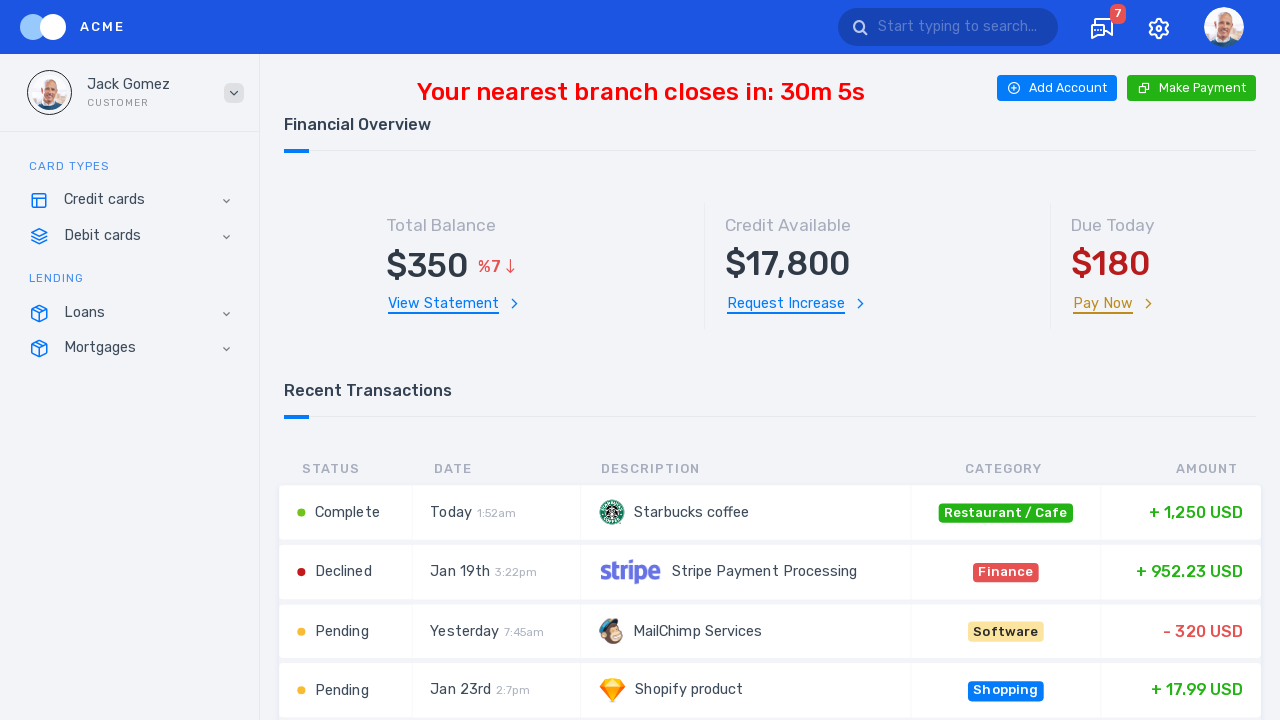

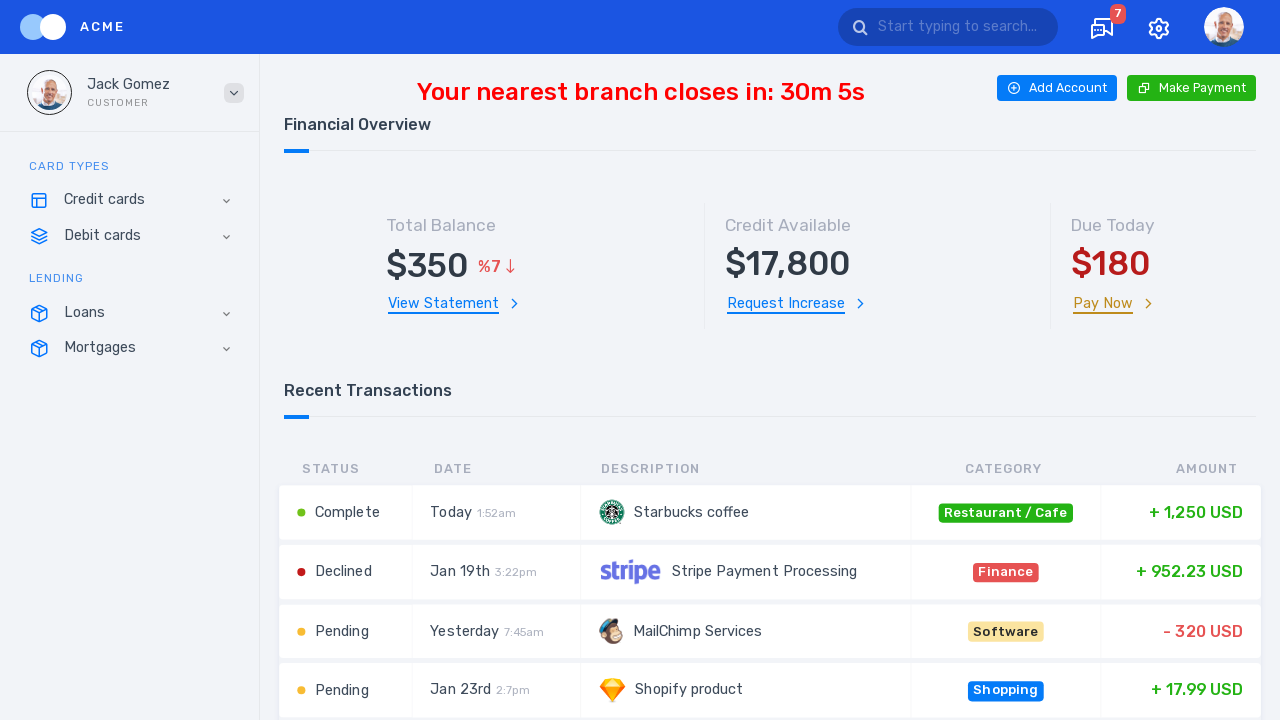